Tests JavaScript Confirm dialog by clicking the JS Confirm button, dismissing (canceling) the alert, and verifying the result text shows "You clicked: Cancel".

Starting URL: https://the-internet.herokuapp.com/javascript_alerts

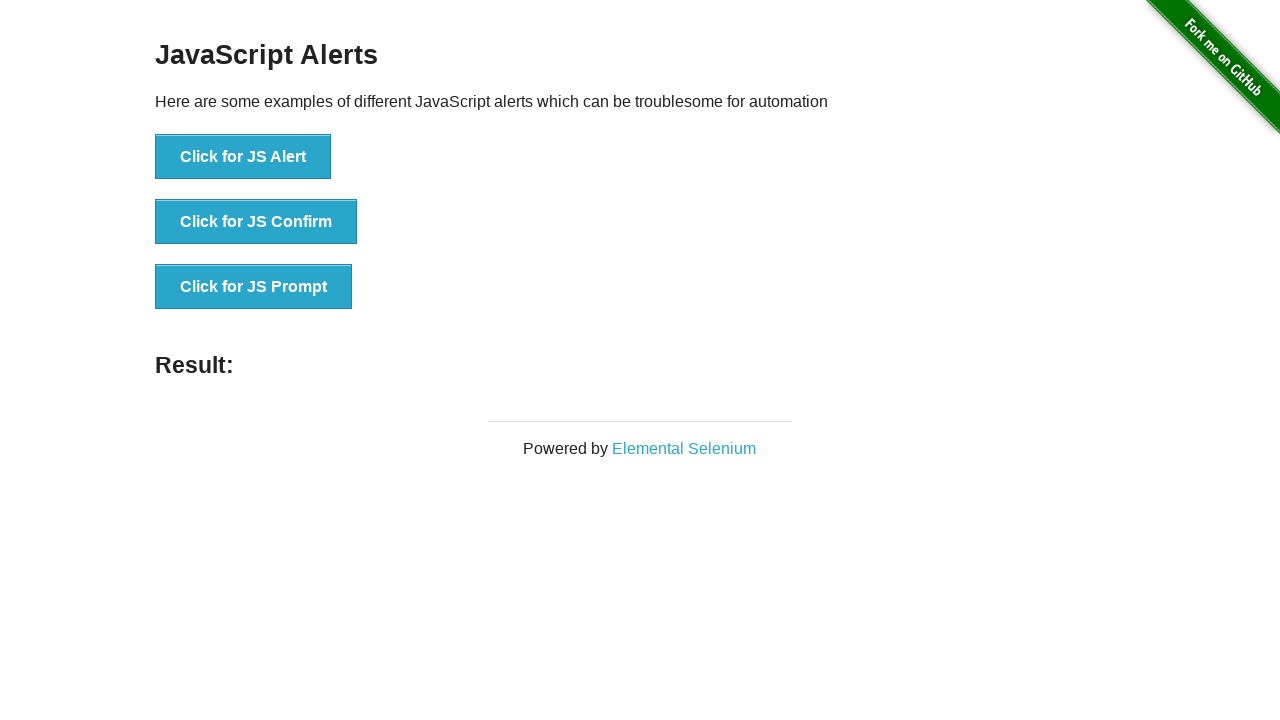

Set up dialog handler to dismiss the confirm dialog
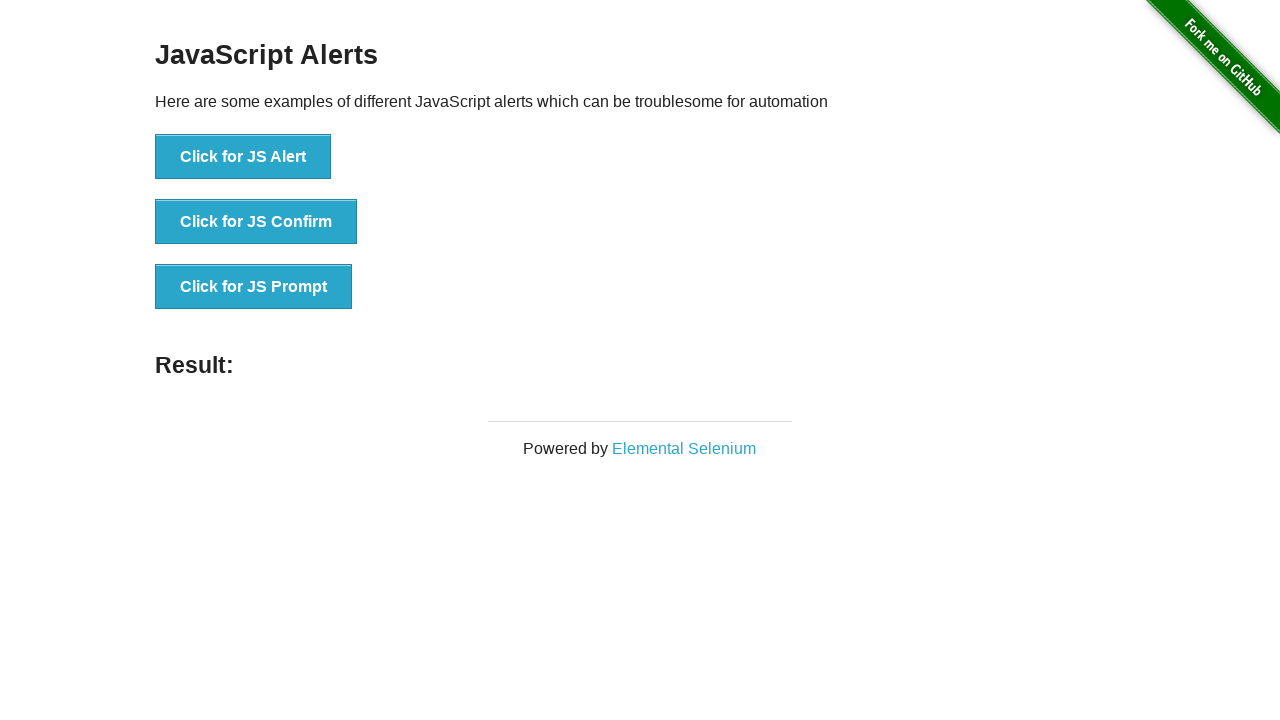

Clicked the JS Confirm button at (256, 222) on xpath=//*[text()='Click for JS Confirm']
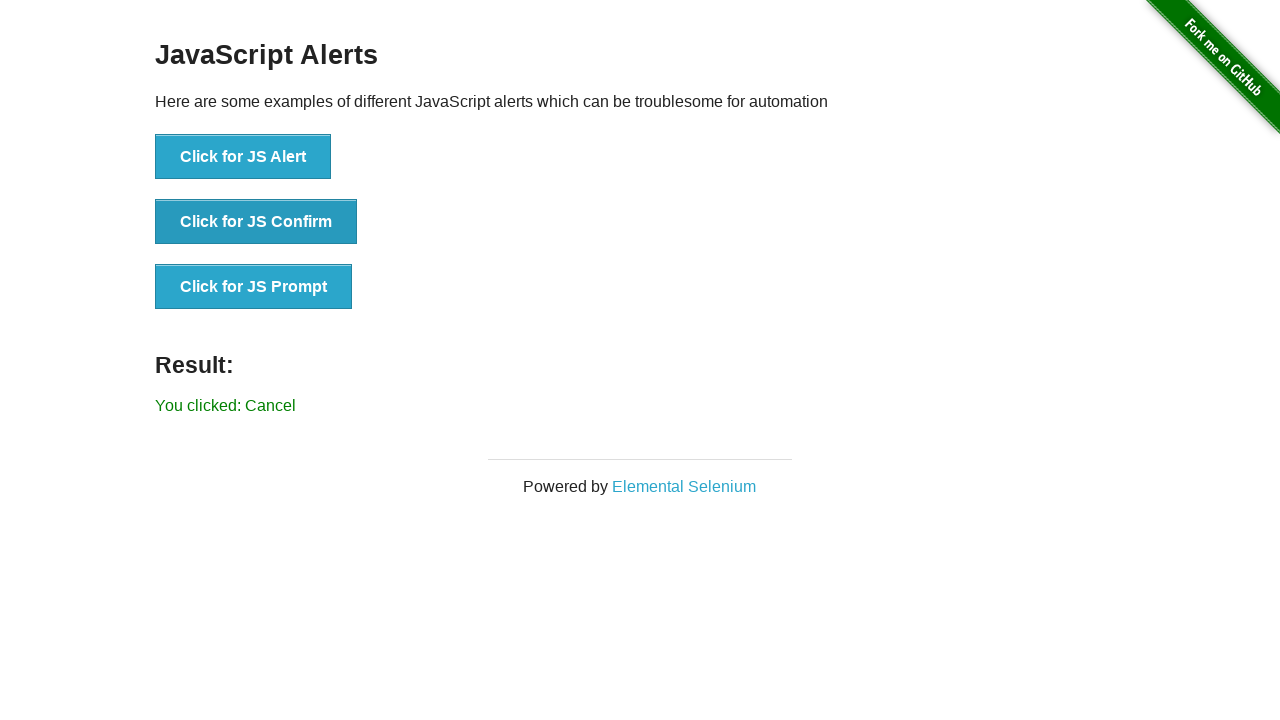

Result element loaded after dismissing dialog
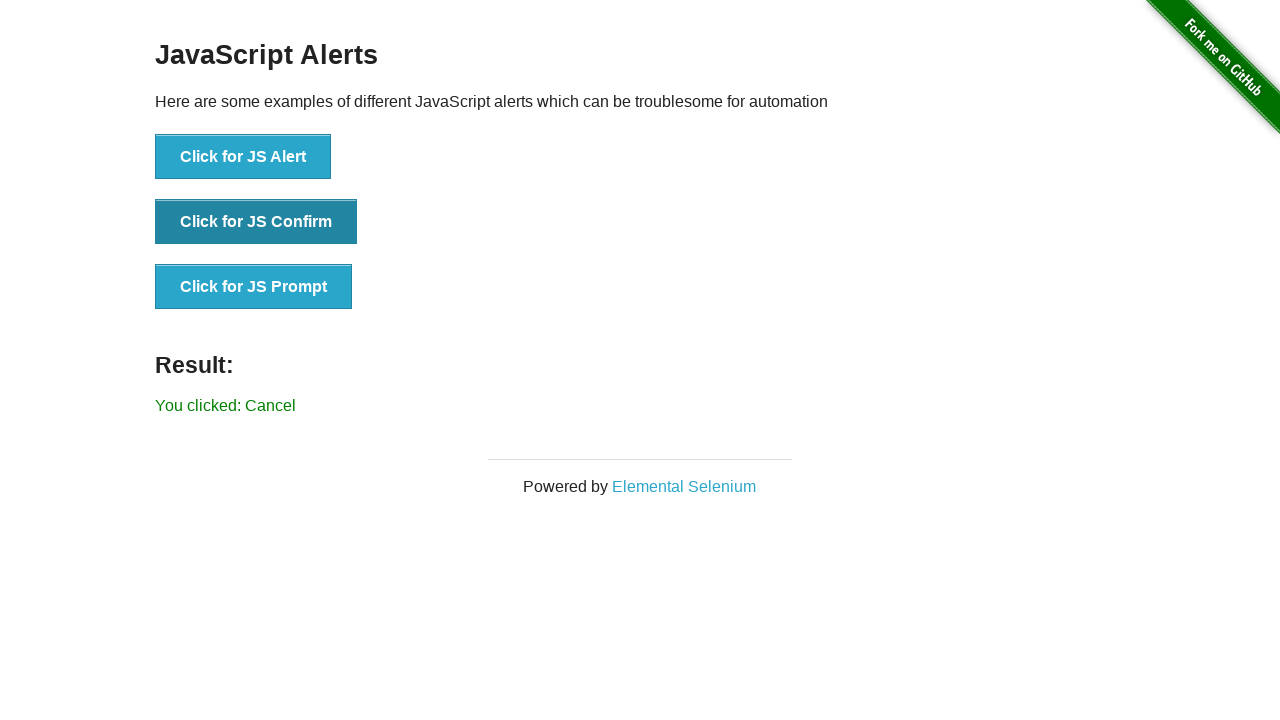

Verified result text shows 'You clicked: Cancel'
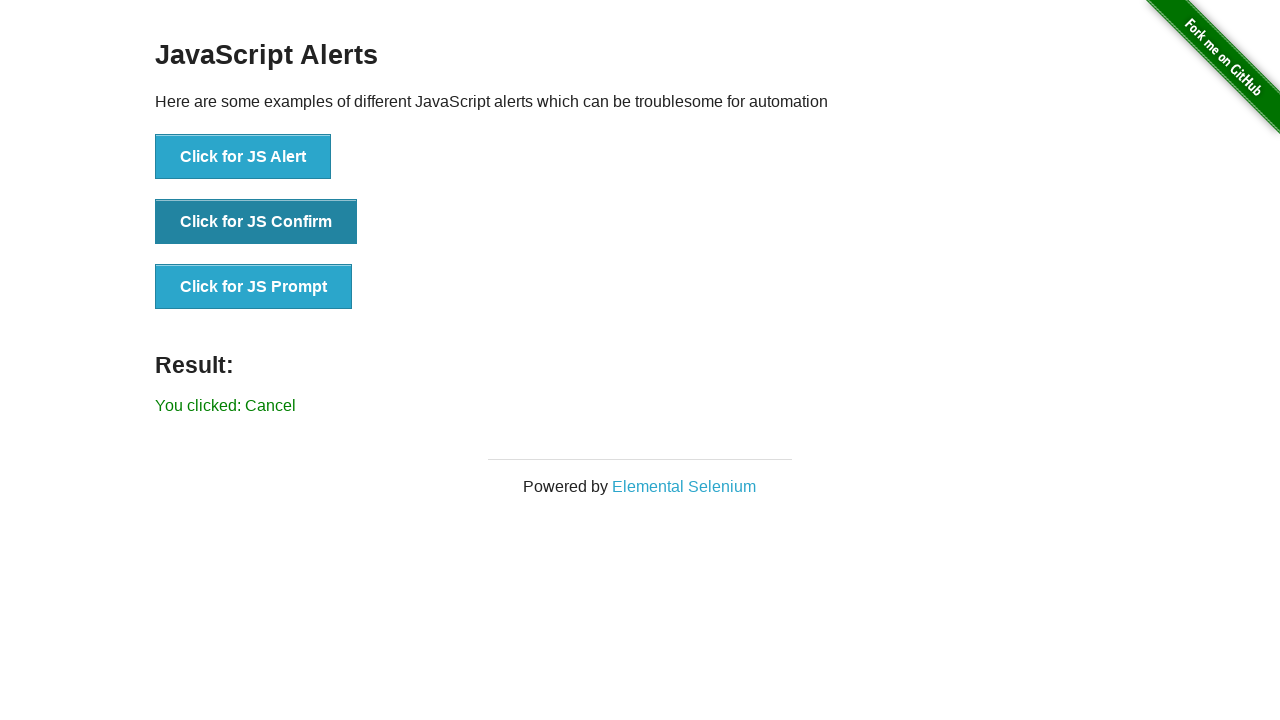

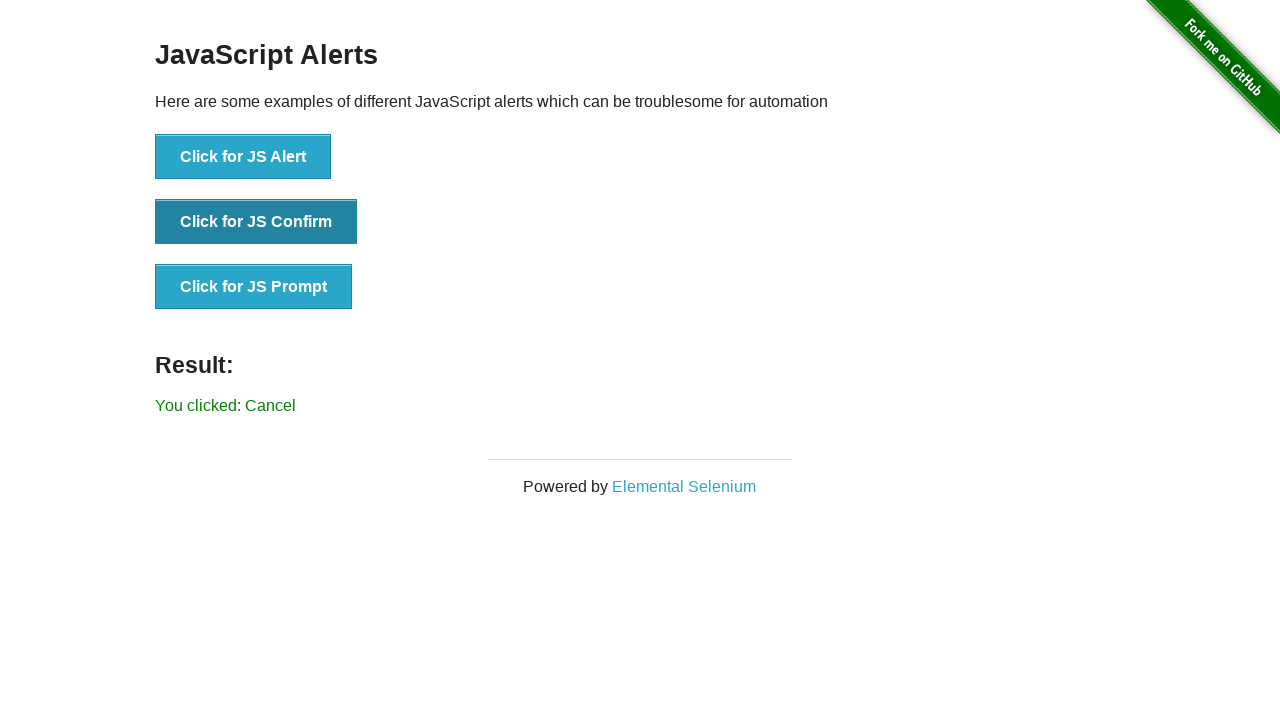